Tests a todo checklist by adding two todo items, then checking the checkboxes for both items to mark them as complete

Starting URL: https://demo.playwright.dev/todomvc/#/

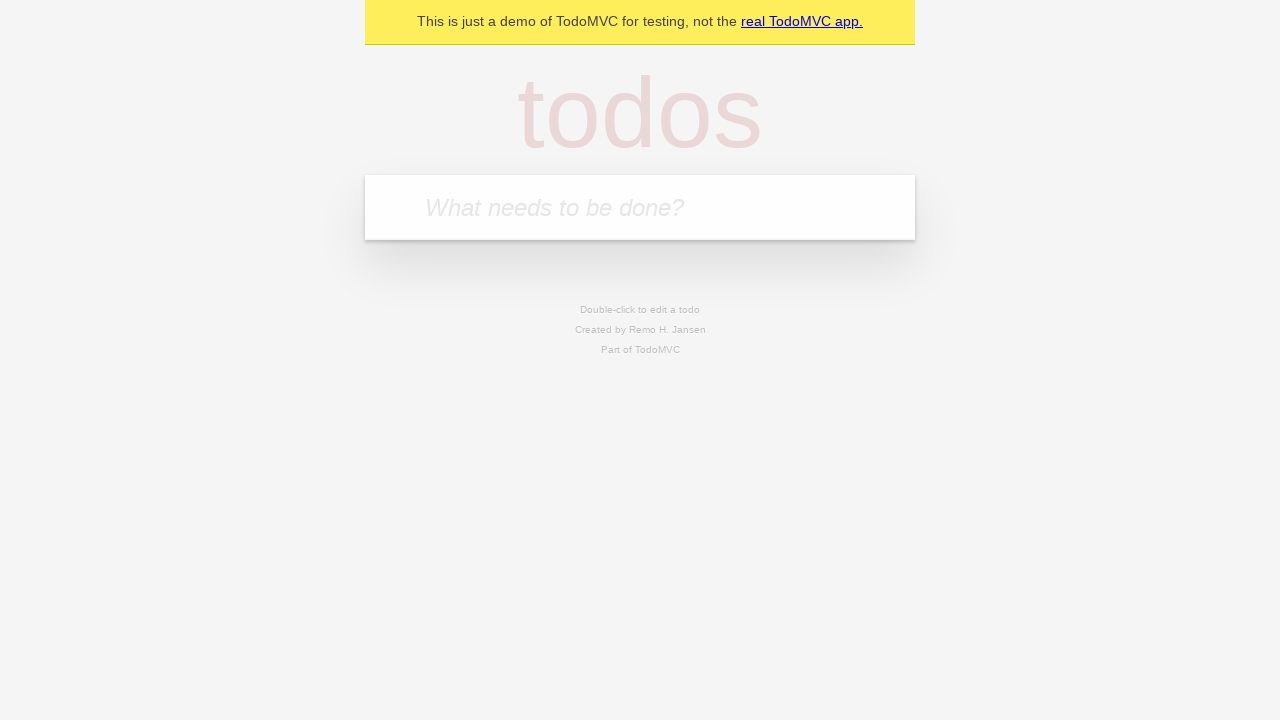

Located the todo input field
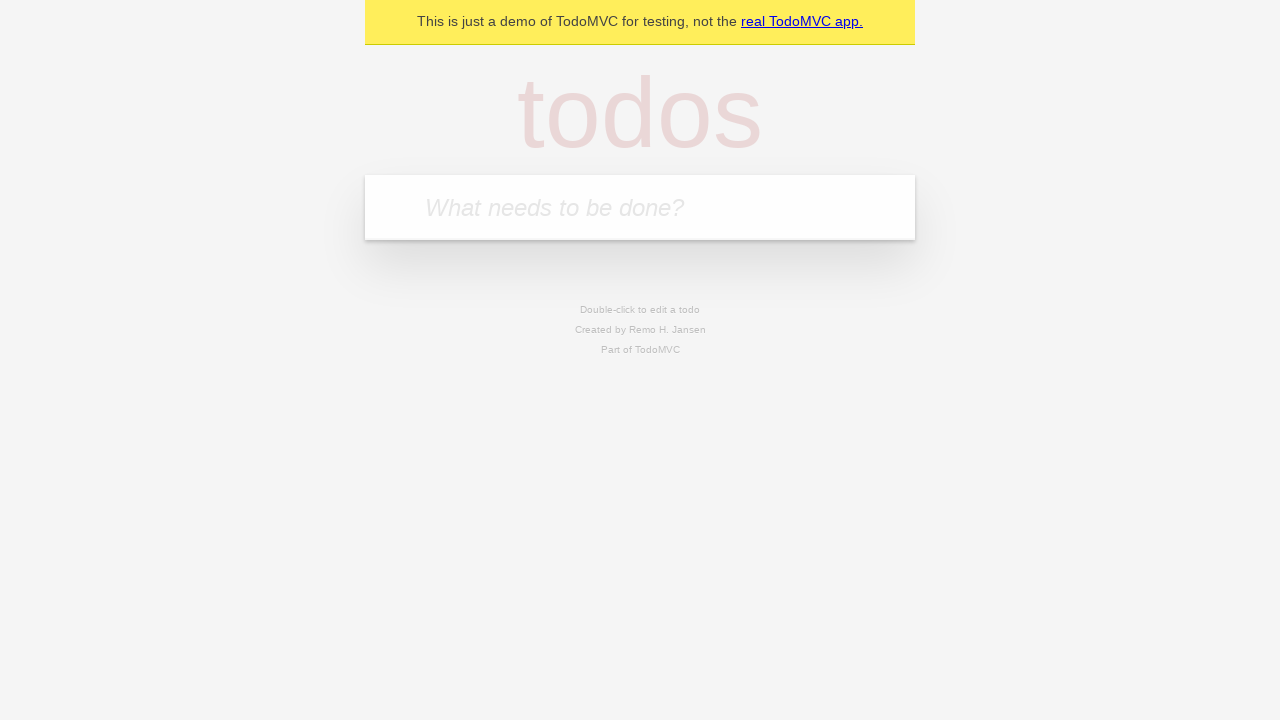

Filled first todo item with 'Teste1' on internal:attr=[placeholder="What needs to be done?"i]
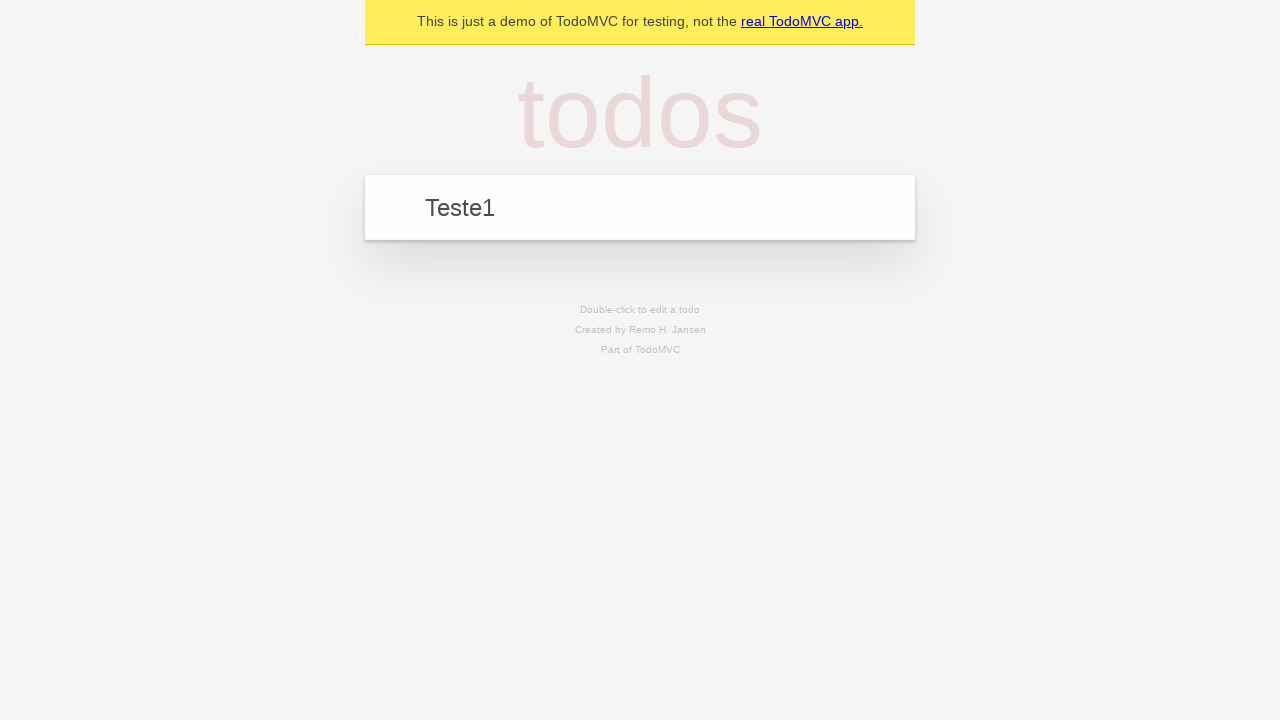

Pressed Enter to add first todo item on internal:attr=[placeholder="What needs to be done?"i]
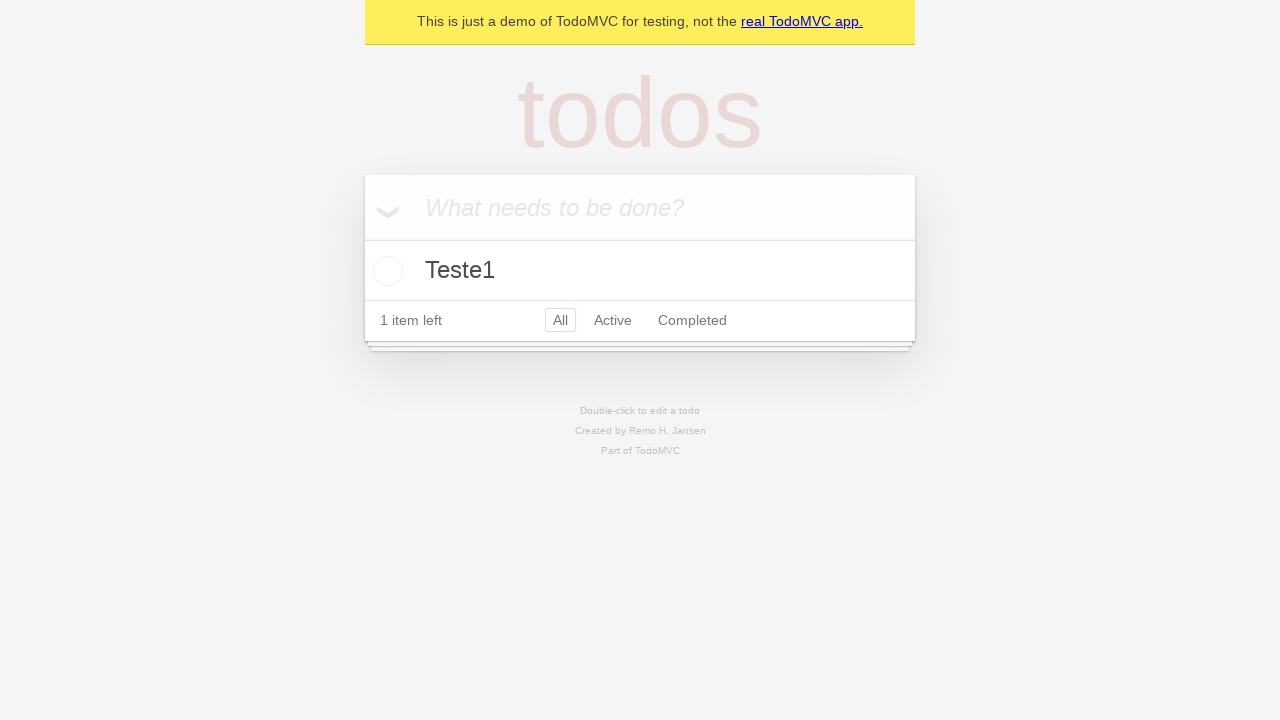

Filled second todo item with 'Teste2' on internal:attr=[placeholder="What needs to be done?"i]
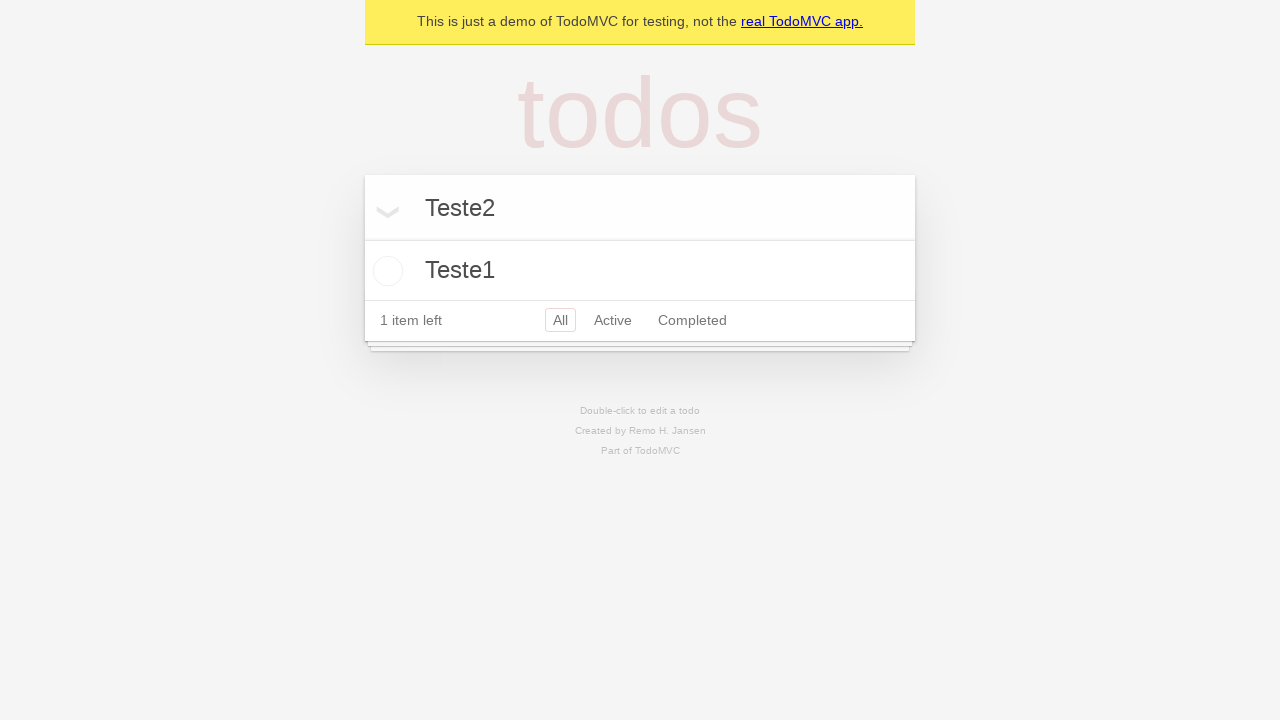

Pressed Enter to add second todo item on internal:attr=[placeholder="What needs to be done?"i]
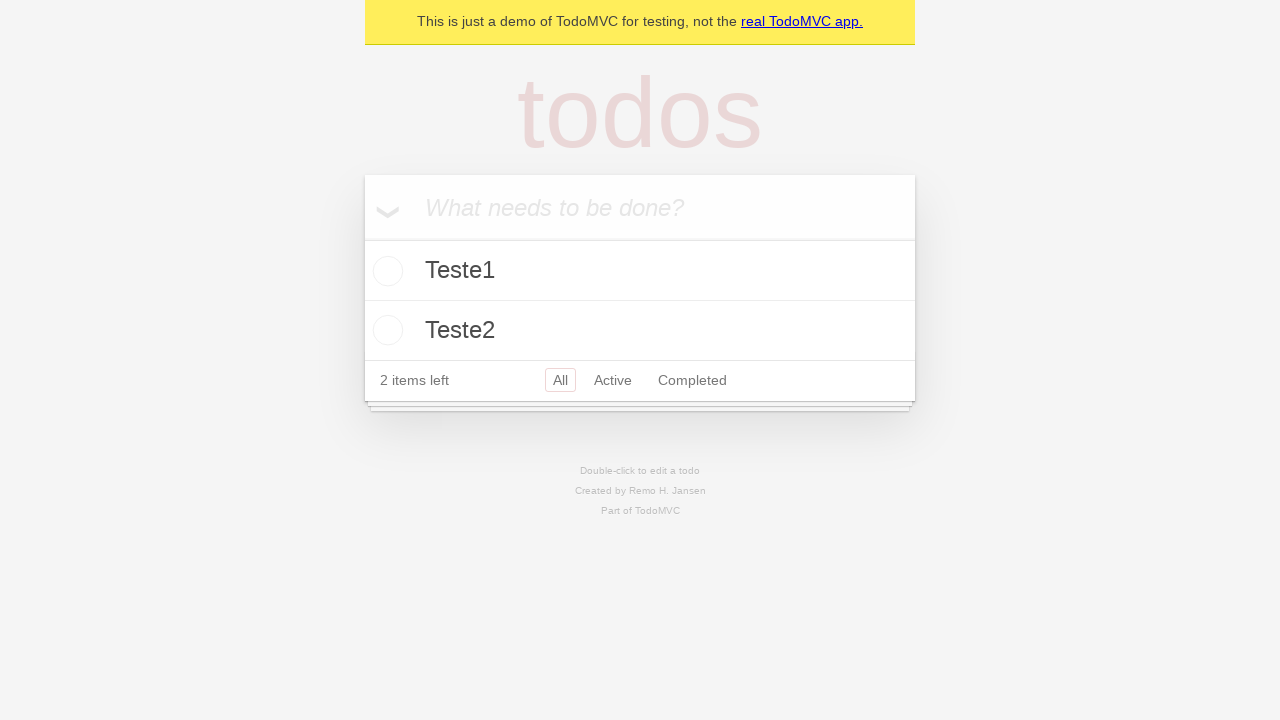

Located the first todo item
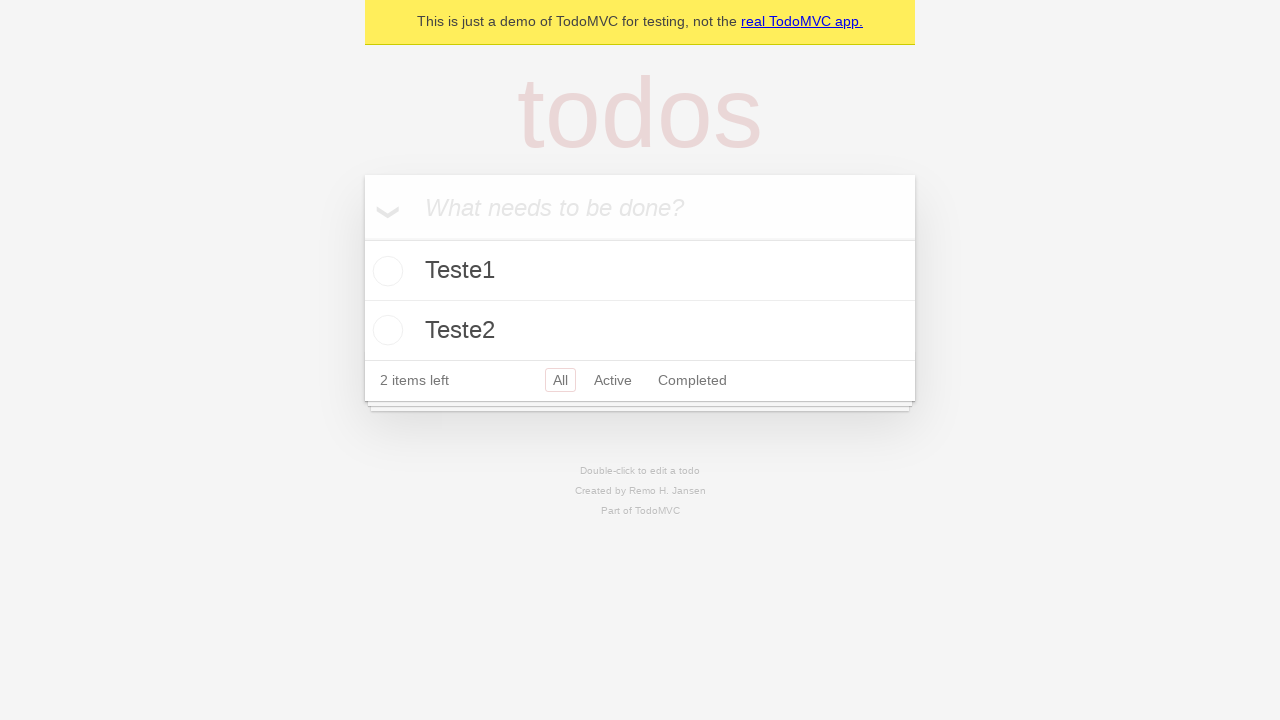

Checked the first todo item checkbox at (385, 271) on internal:testid=[data-testid="todo-item"s] >> nth=0 >> internal:role=checkbox
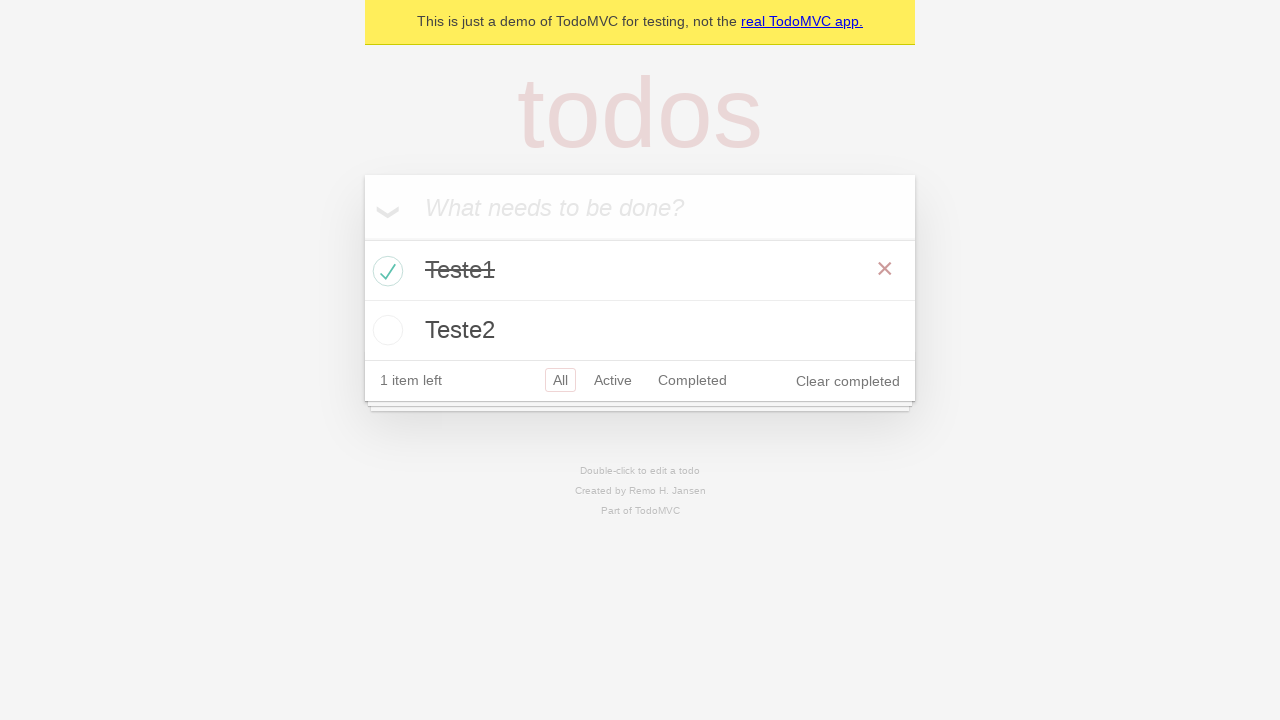

Located the second todo item
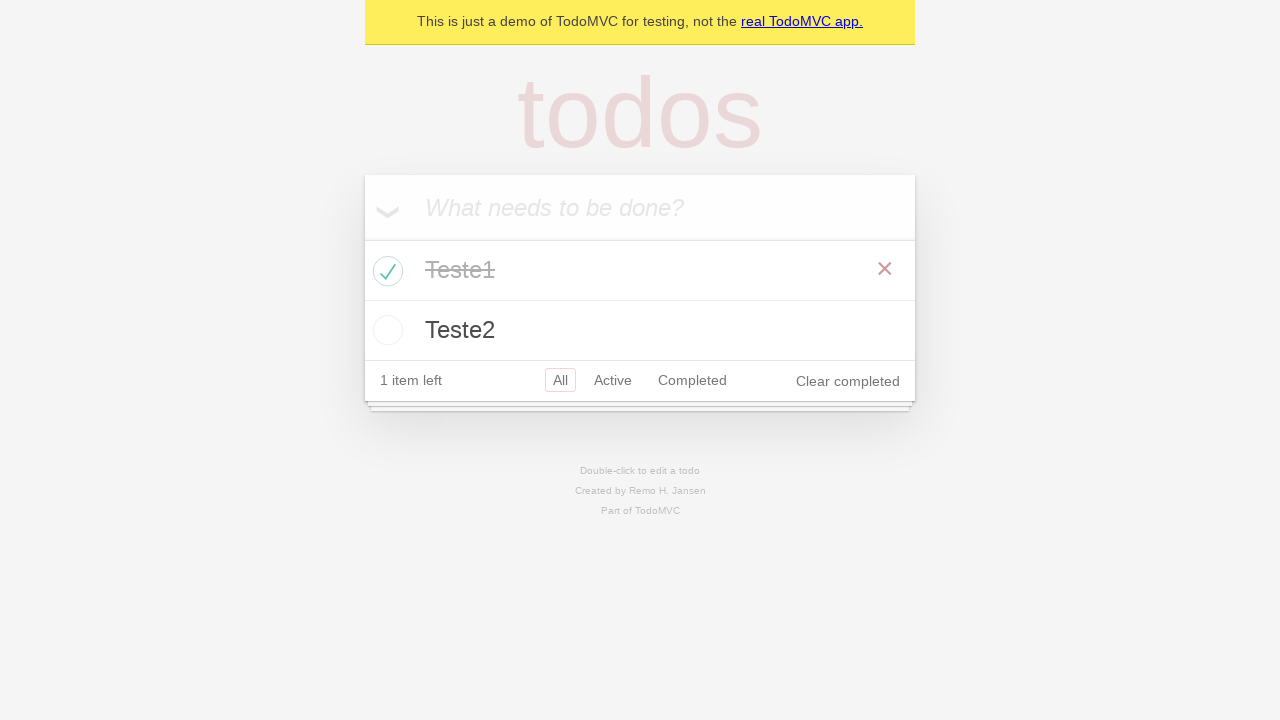

Checked the second todo item checkbox at (385, 330) on internal:testid=[data-testid="todo-item"s] >> nth=1 >> internal:role=checkbox
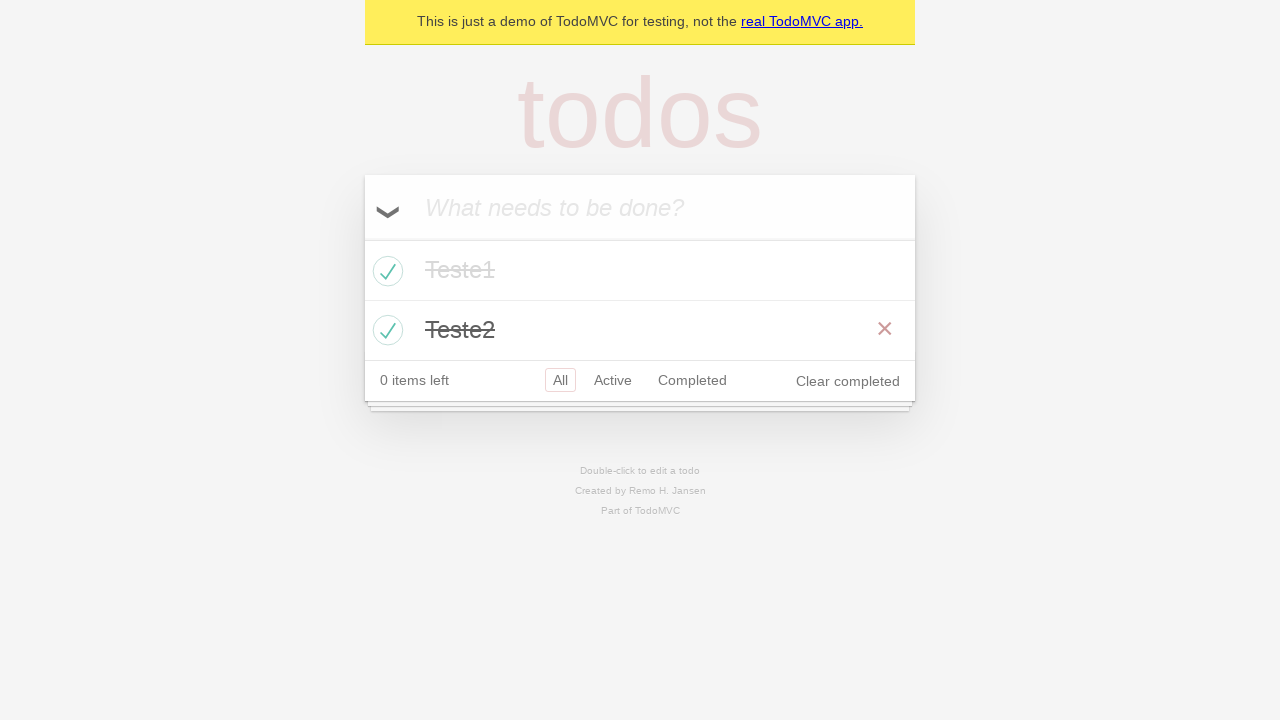

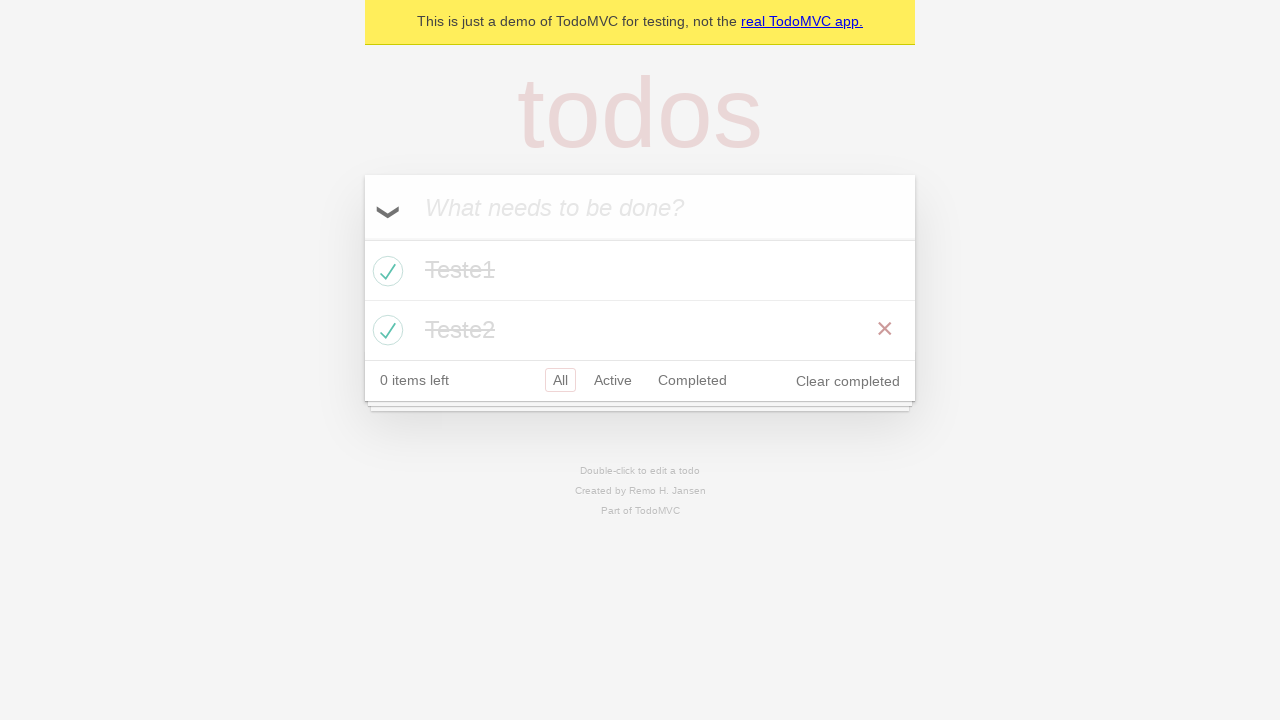